Tests clicking a button with a dynamic ID on a UI testing playground site. The page generates different IDs for the button on each load, testing the ability to locate elements by CSS class rather than ID.

Starting URL: http://uitestingplayground.com/dynamicid

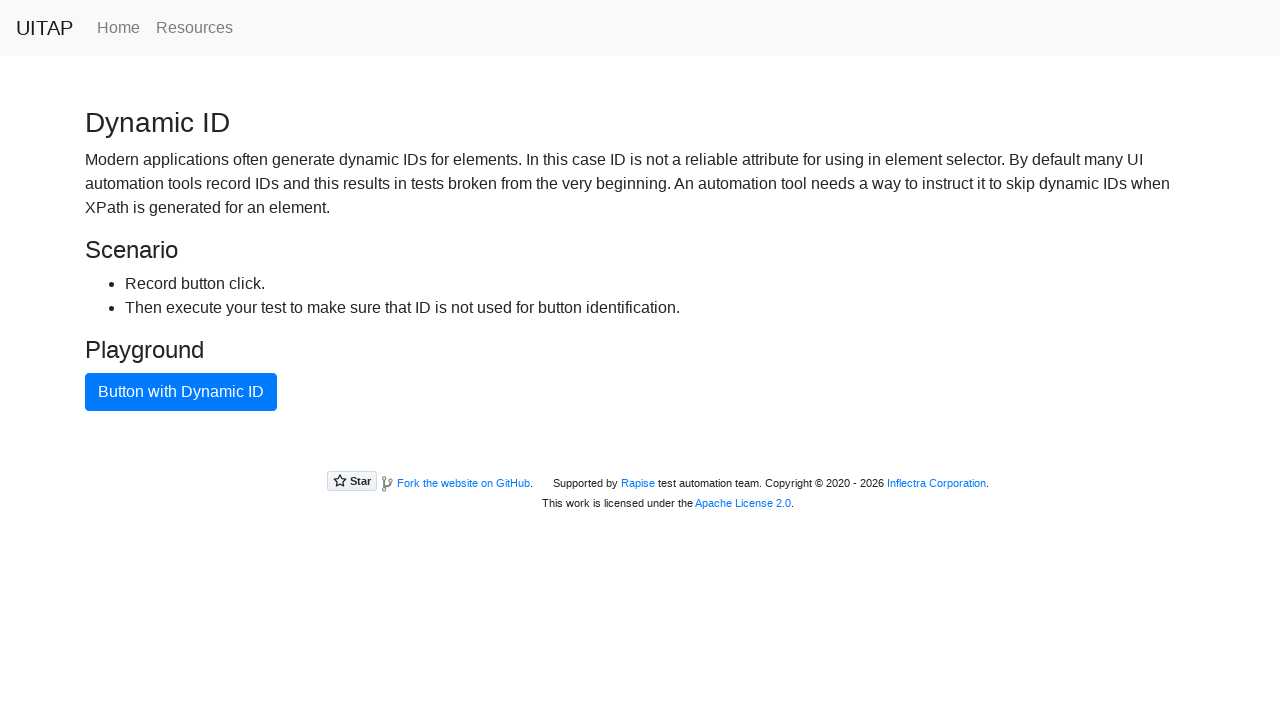

Clicked the blue button with dynamic ID using CSS class selector at (181, 392) on button.btn.btn-primary
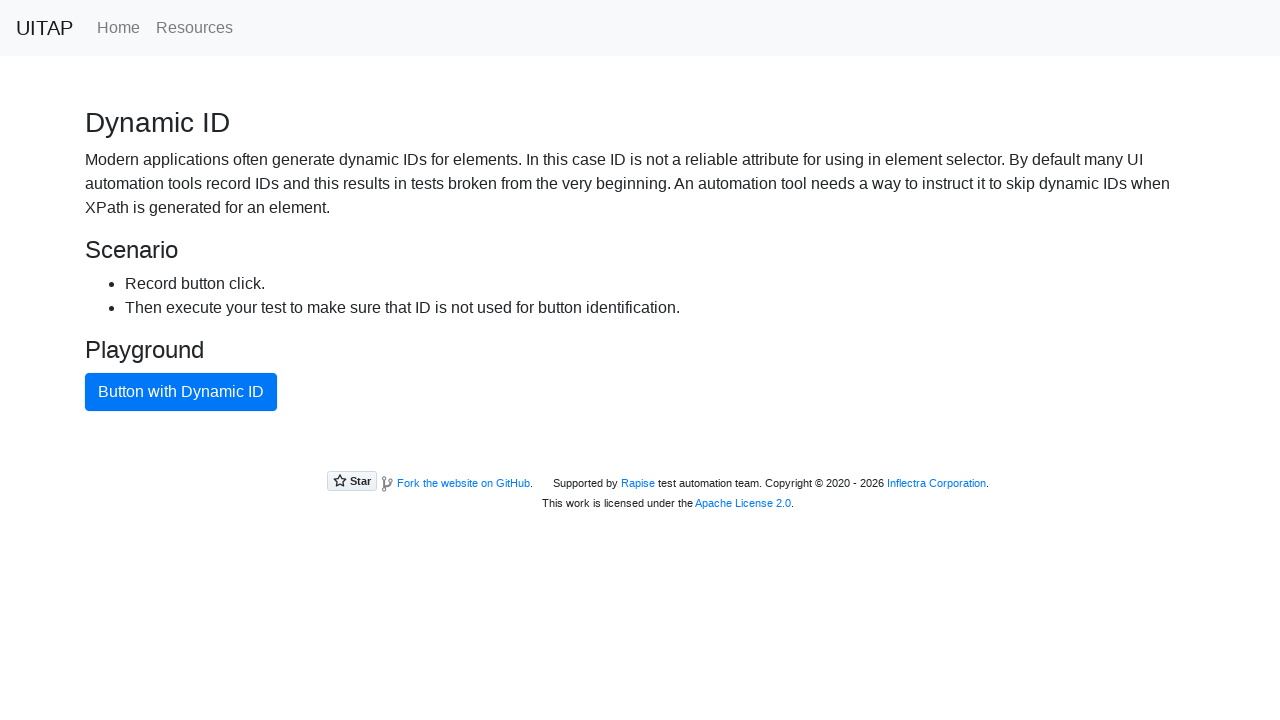

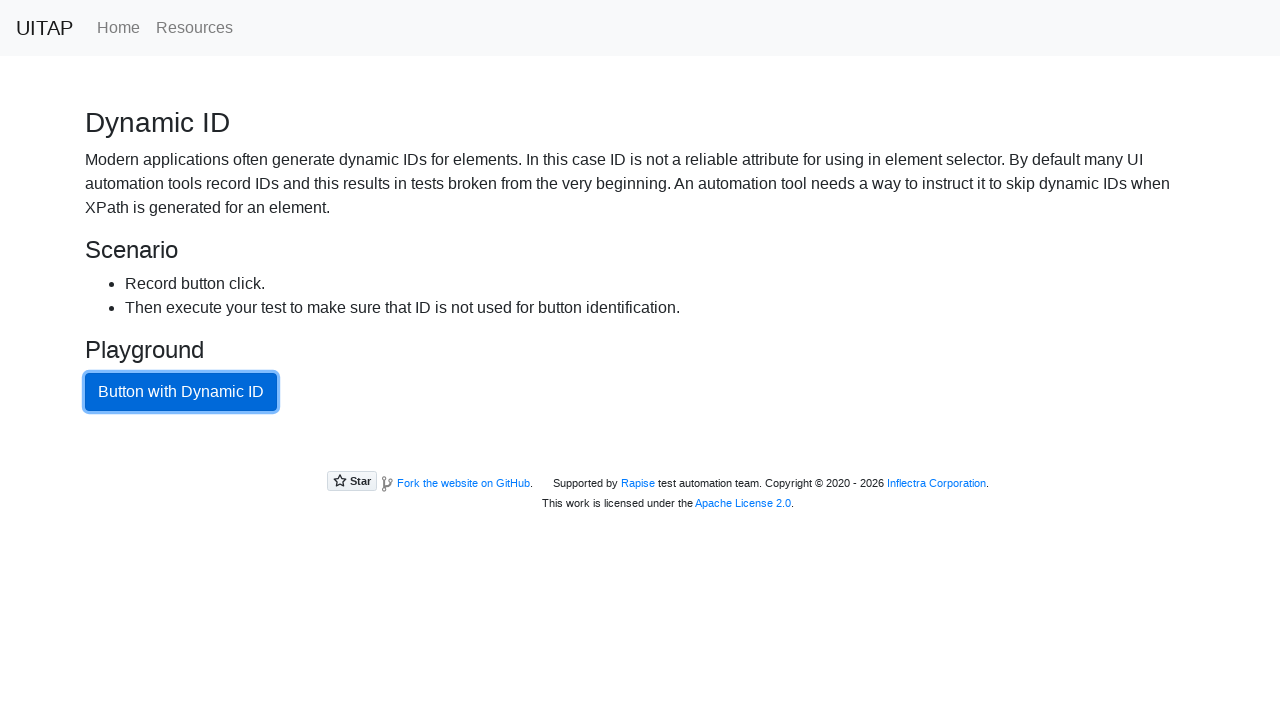